Tests jQuery UI draggable functionality by dragging an element to a new position

Starting URL: https://jqueryui.com/draggable/

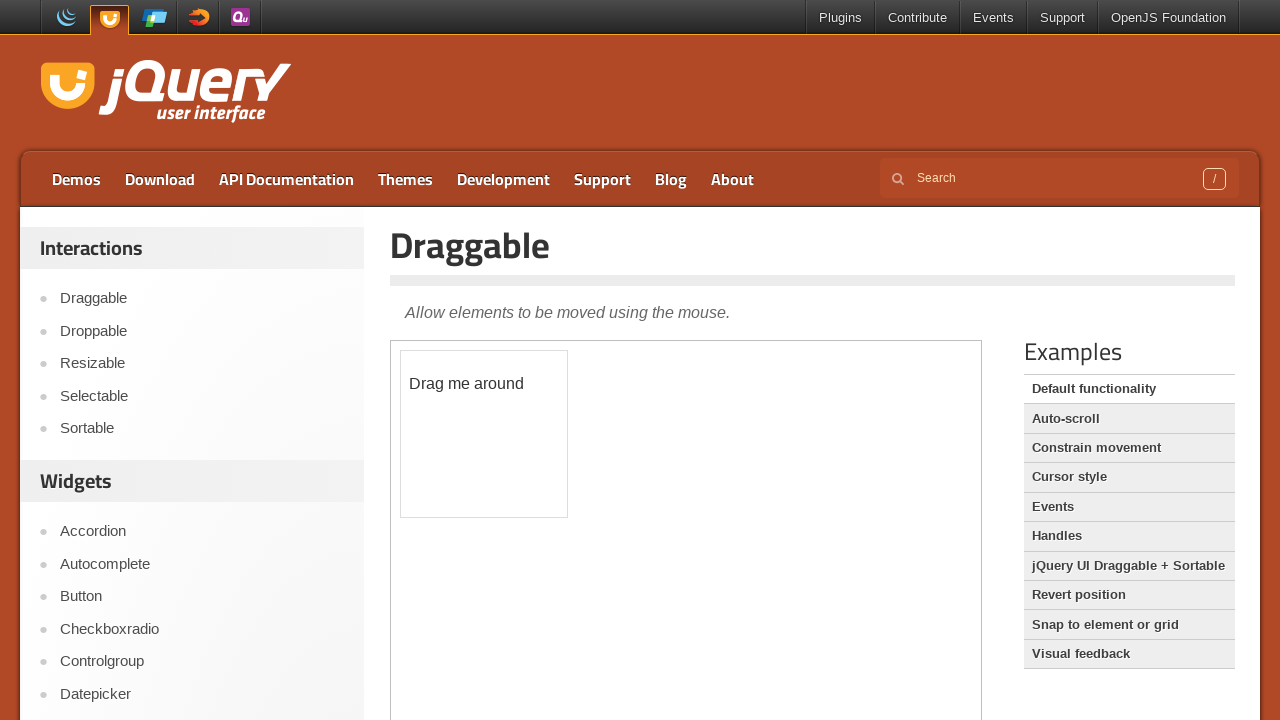

Located the iframe containing the draggable demo
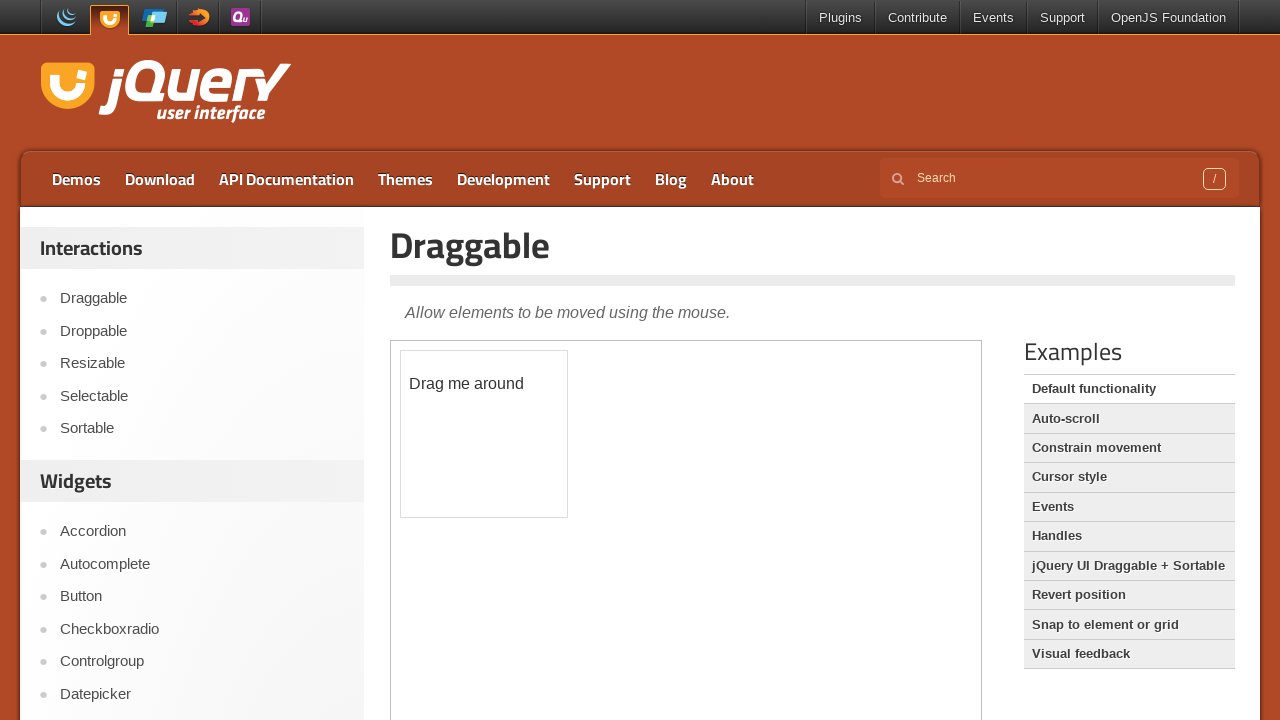

Located the draggable element with id 'draggable'
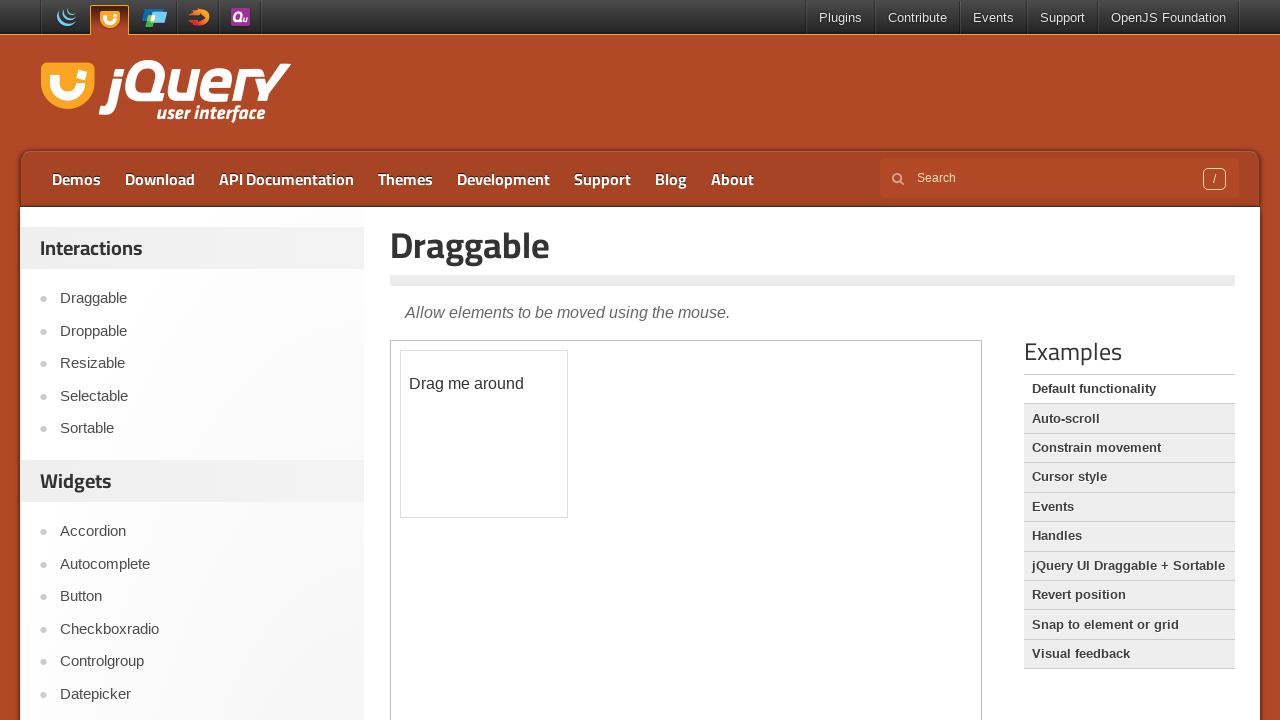

Retrieved bounding box of the draggable element
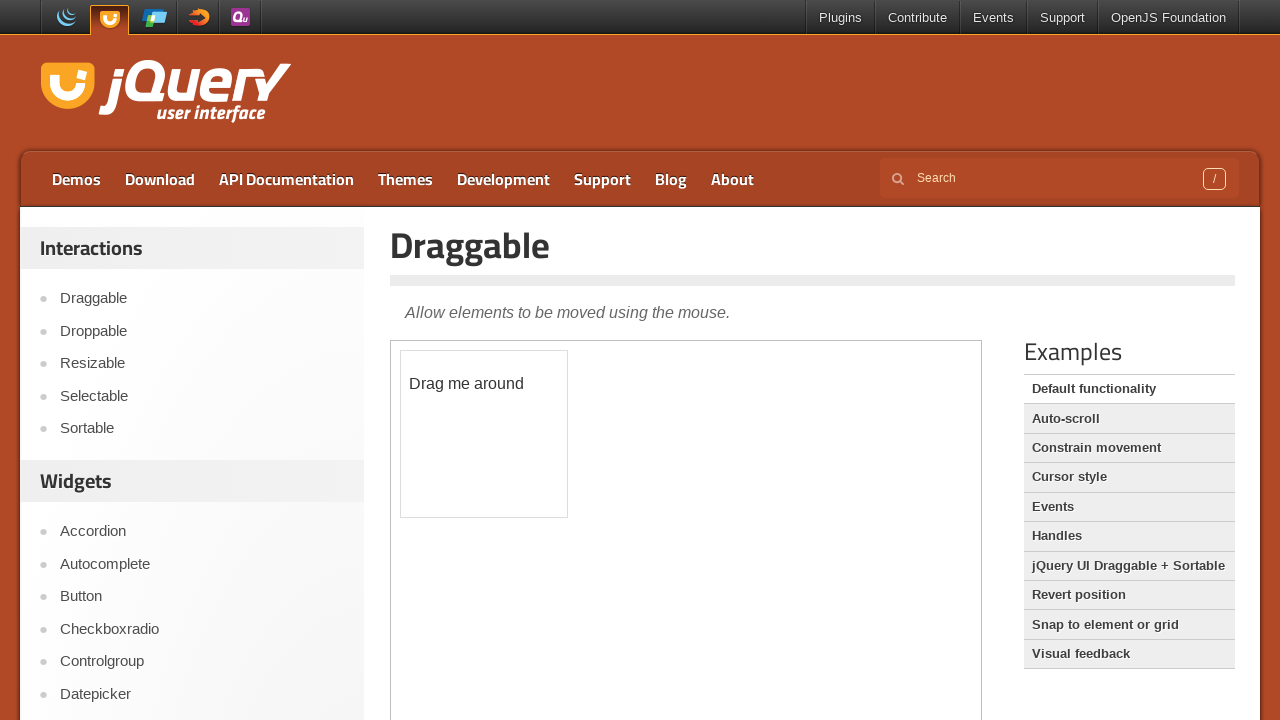

Moved mouse to center of draggable element at (484, 434)
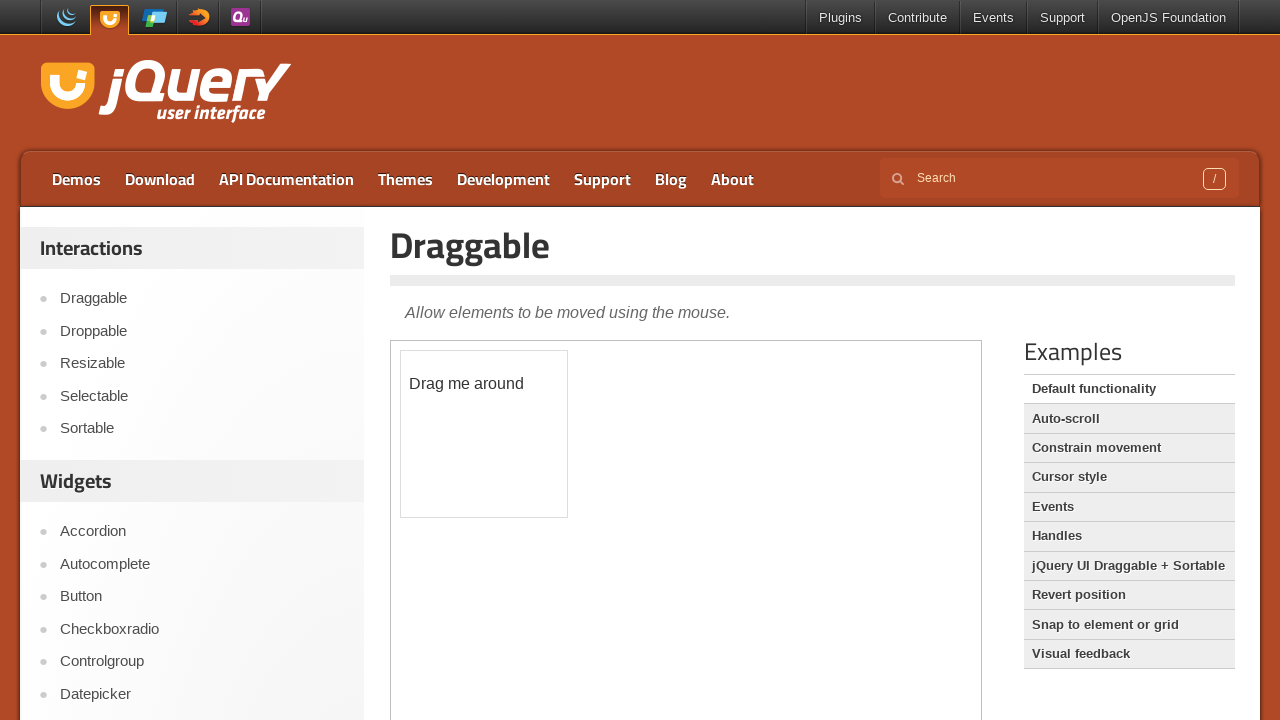

Pressed down mouse button to start drag at (484, 434)
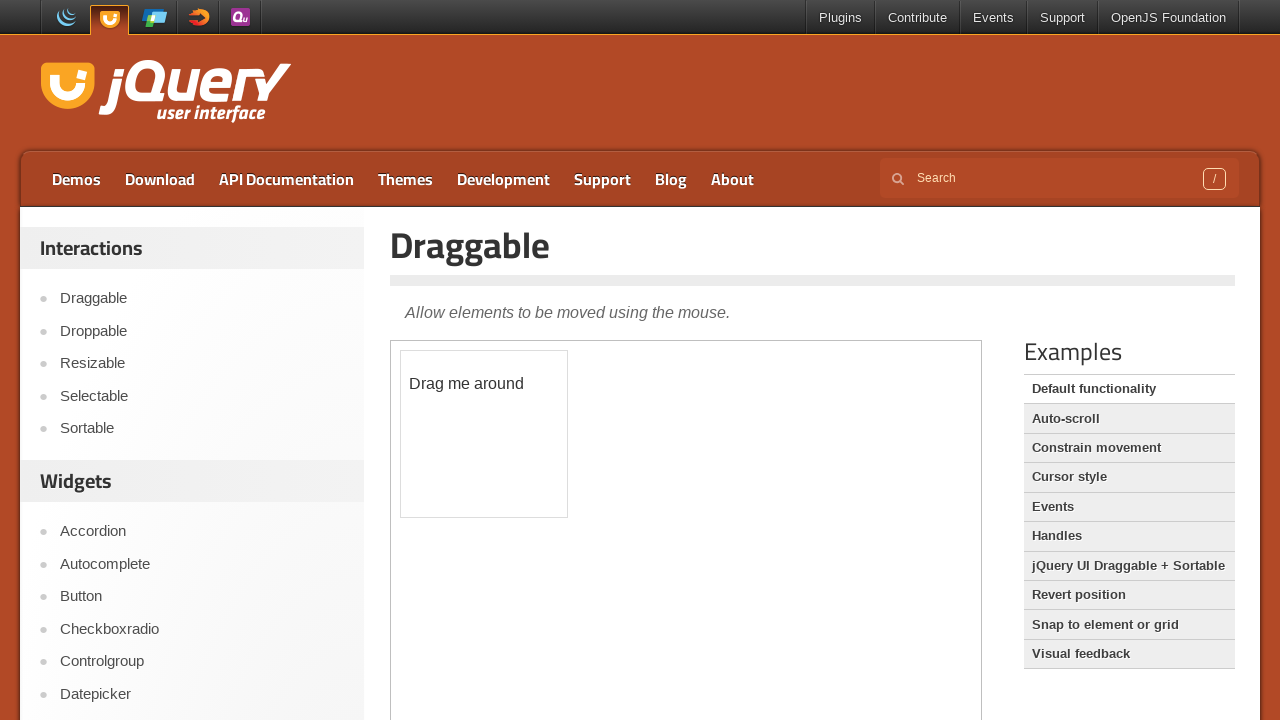

Dragged element 100 pixels right and 100 pixels down at (584, 534)
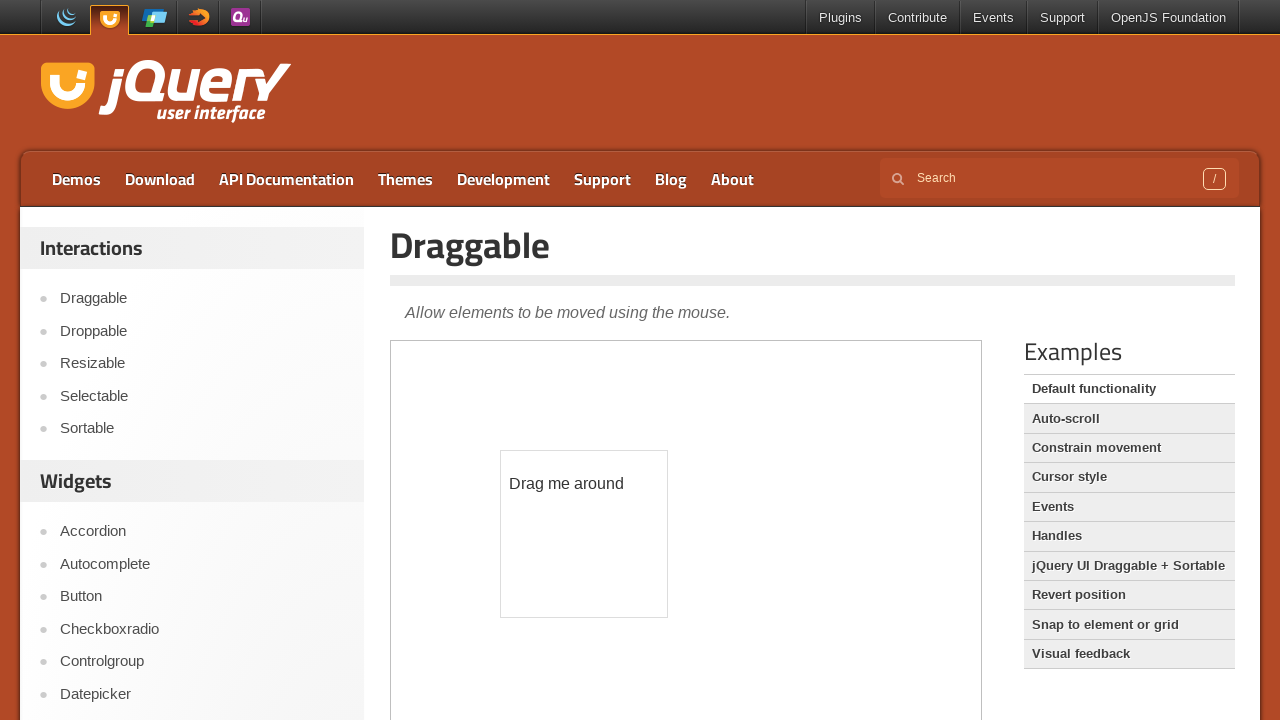

Released mouse button to complete drag operation at (584, 534)
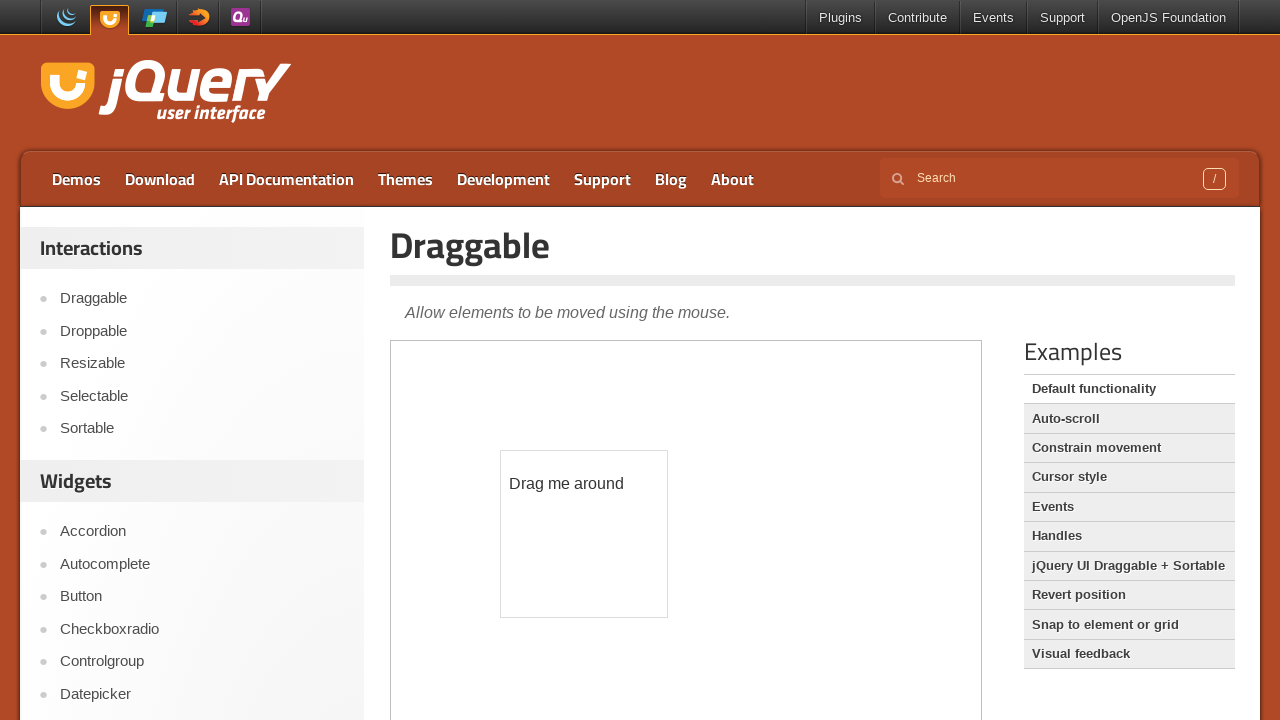

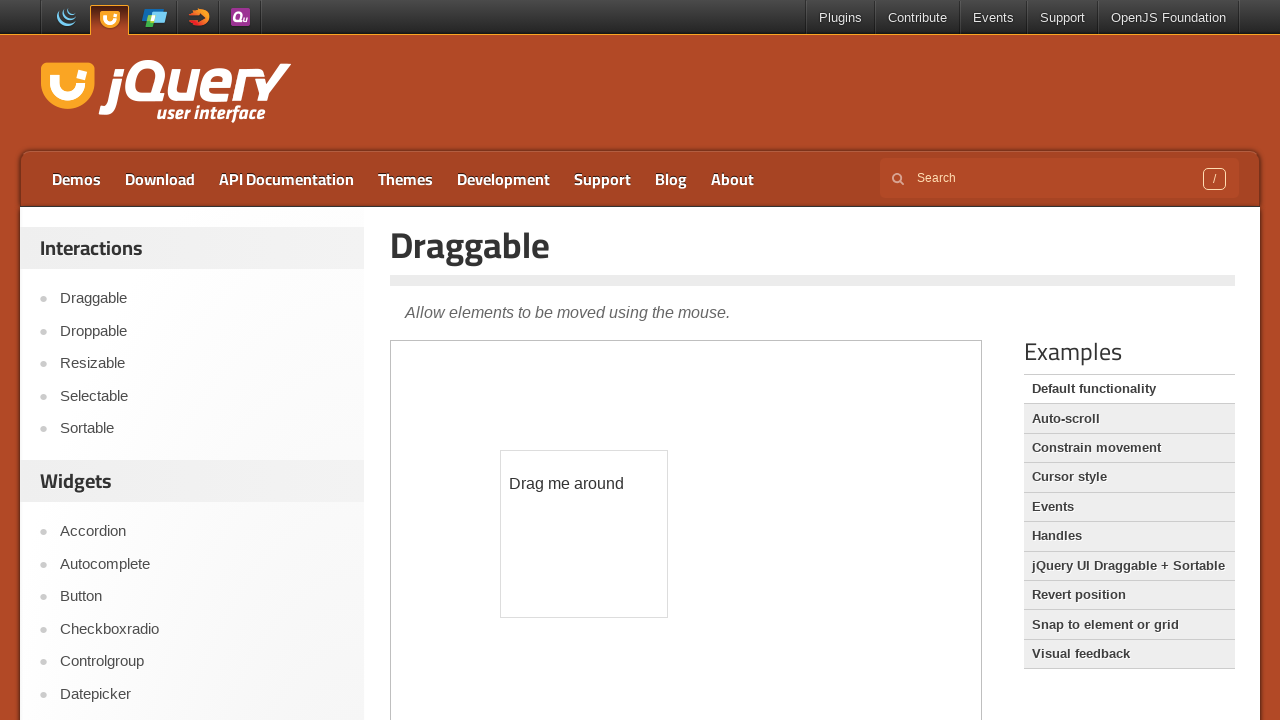